Tests navigation by clicking on the "Drag and Drop" link and verifying the page heading is displayed

Starting URL: https://the-internet.herokuapp.com

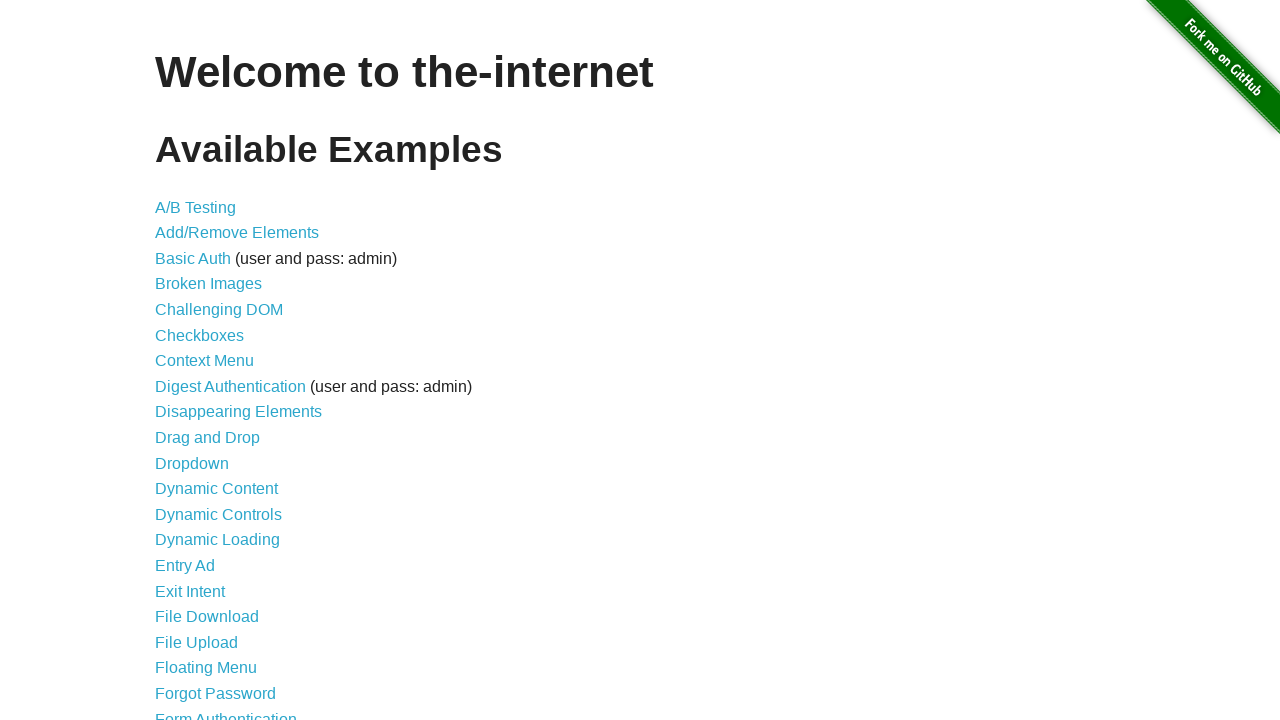

Clicked on the 'Drag and Drop' link at (208, 438) on a:text('Drag and Drop')
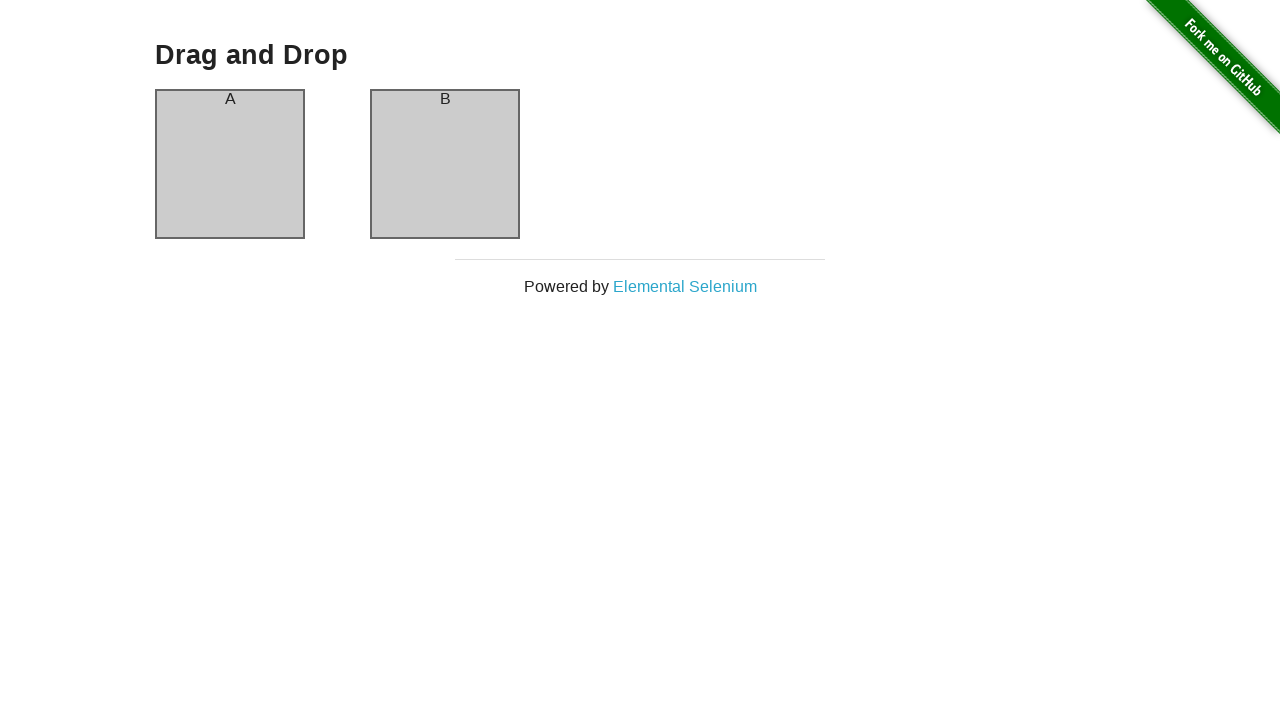

Page heading 'Drag and Drop' is displayed
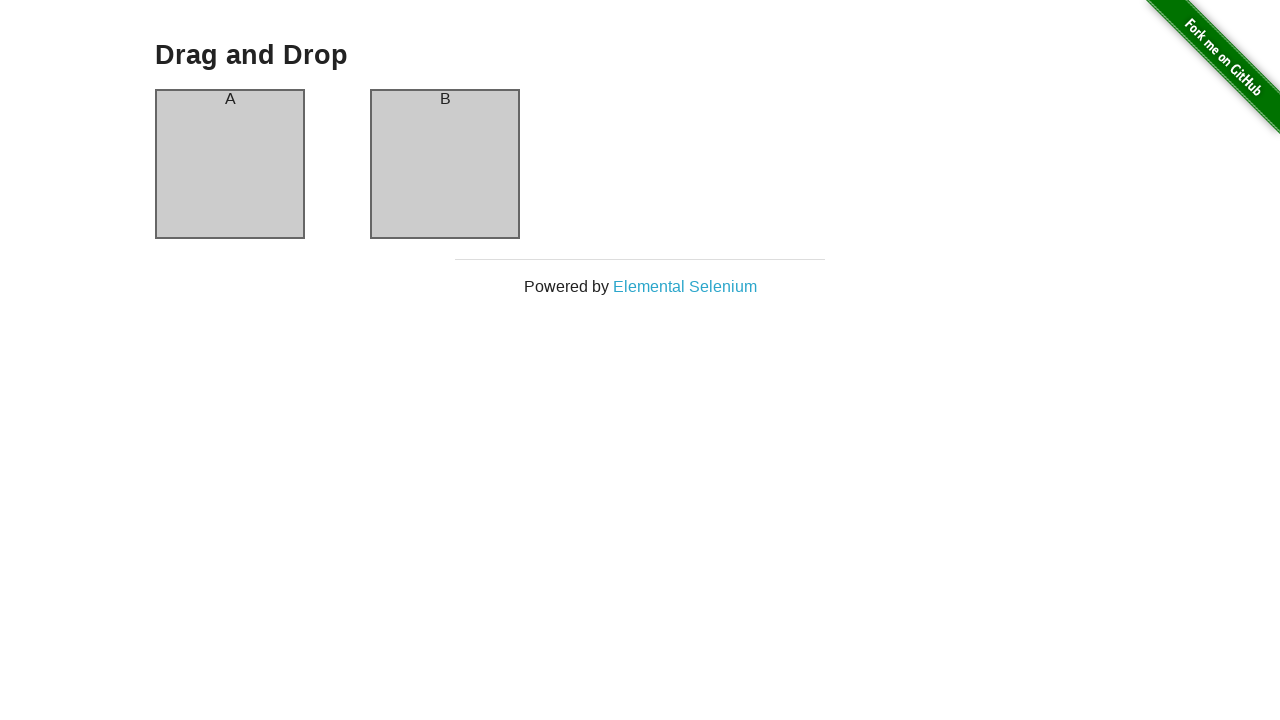

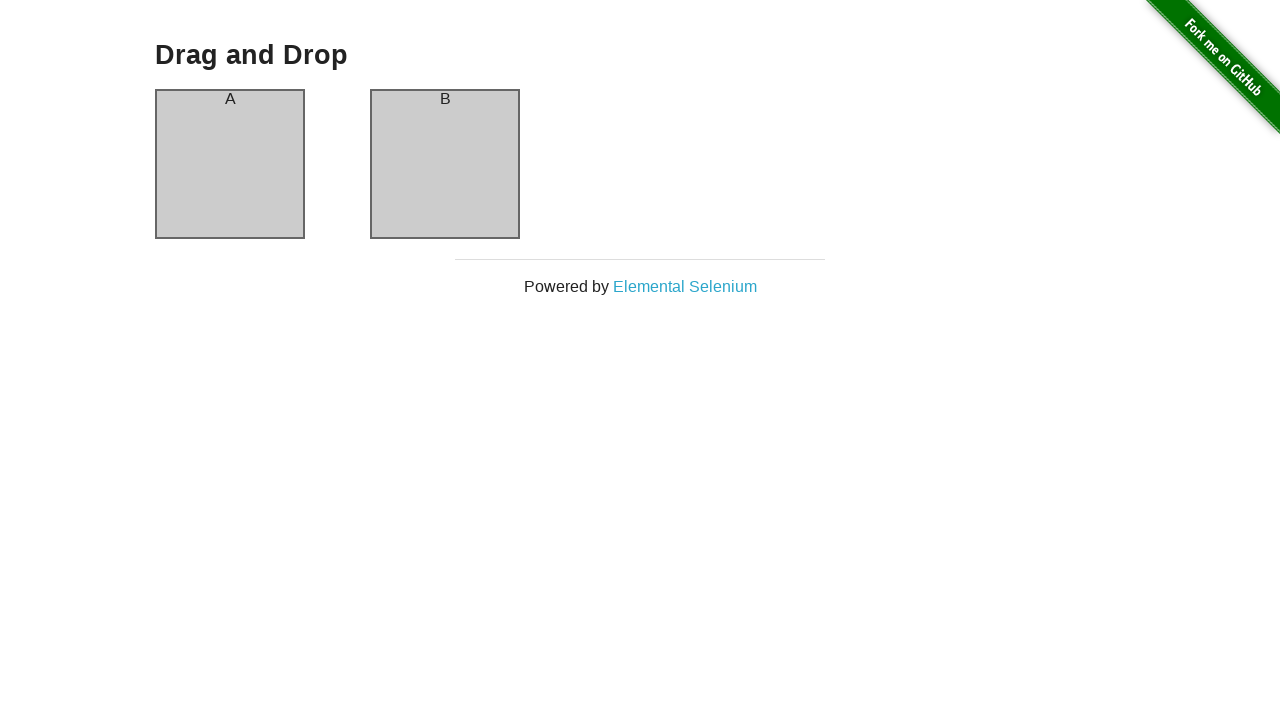